Tests autocomplete functionality by typing "uni" in a search box, selecting "United Kingdom" from the suggestions dropdown, submitting the form, and verifying the result contains the selected country.

Starting URL: https://testcenter.techproeducation.com/index.php?page=autocomplete

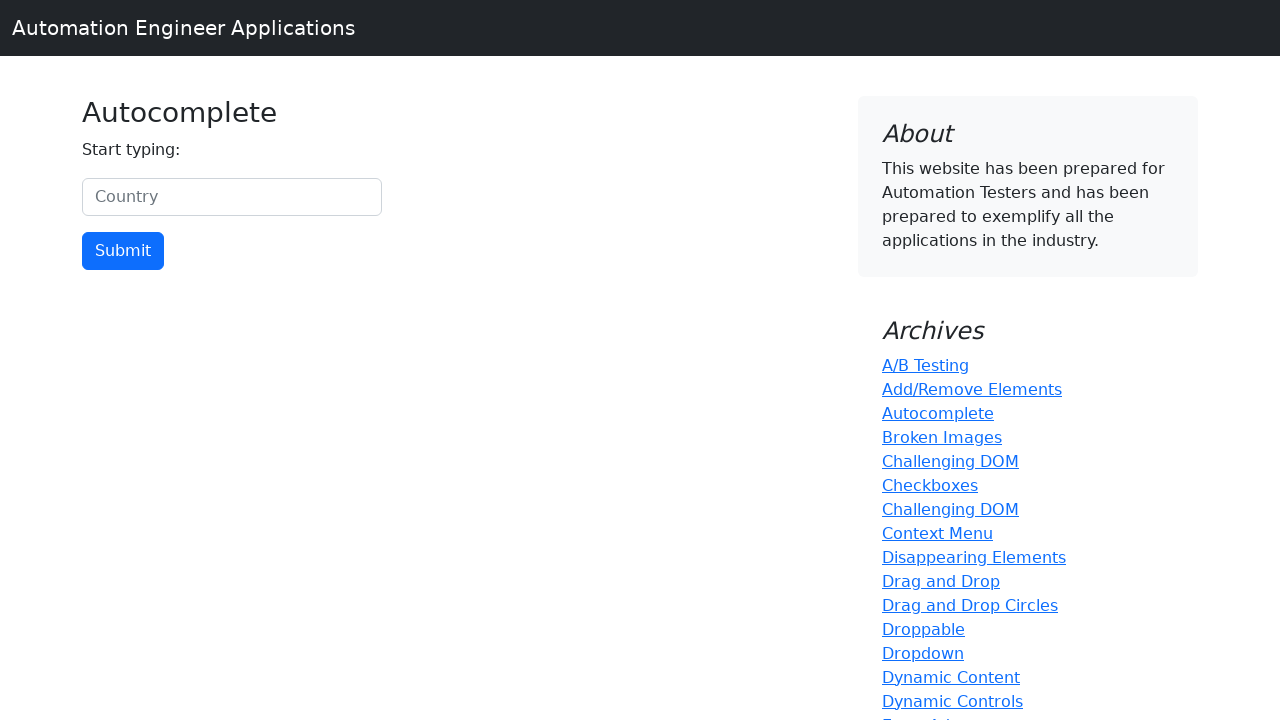

Typed 'uni' in the country search box to trigger autocomplete on #myCountry
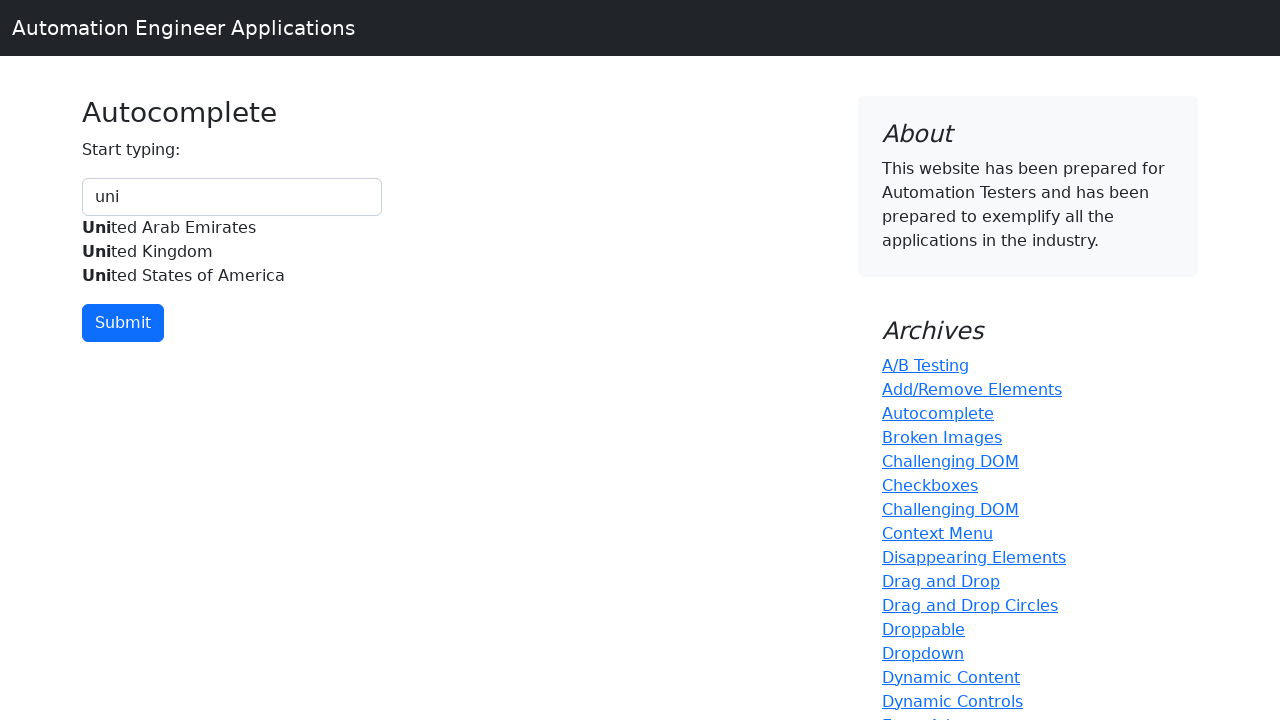

Autocomplete suggestions appeared with 'United Kingdom' option
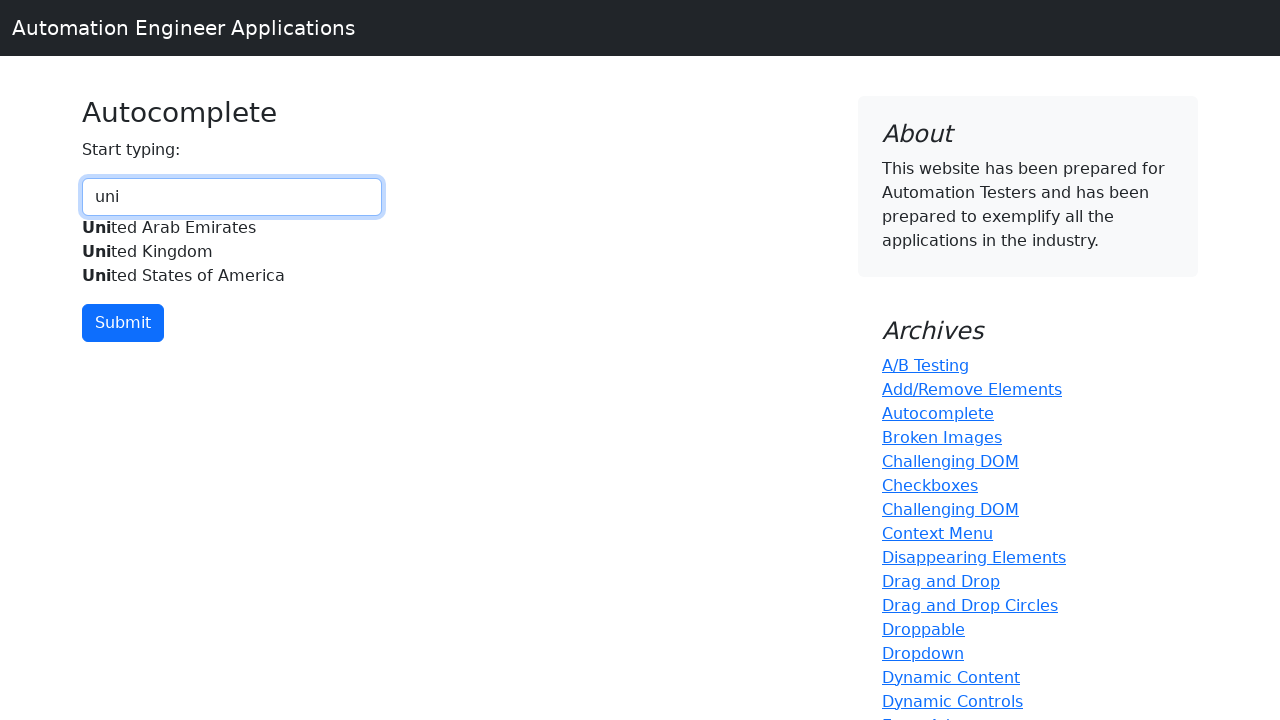

Selected 'United Kingdom' from autocomplete dropdown at (232, 252) on xpath=//div[@id='myCountryautocomplete-list']//*[.='United Kingdom']
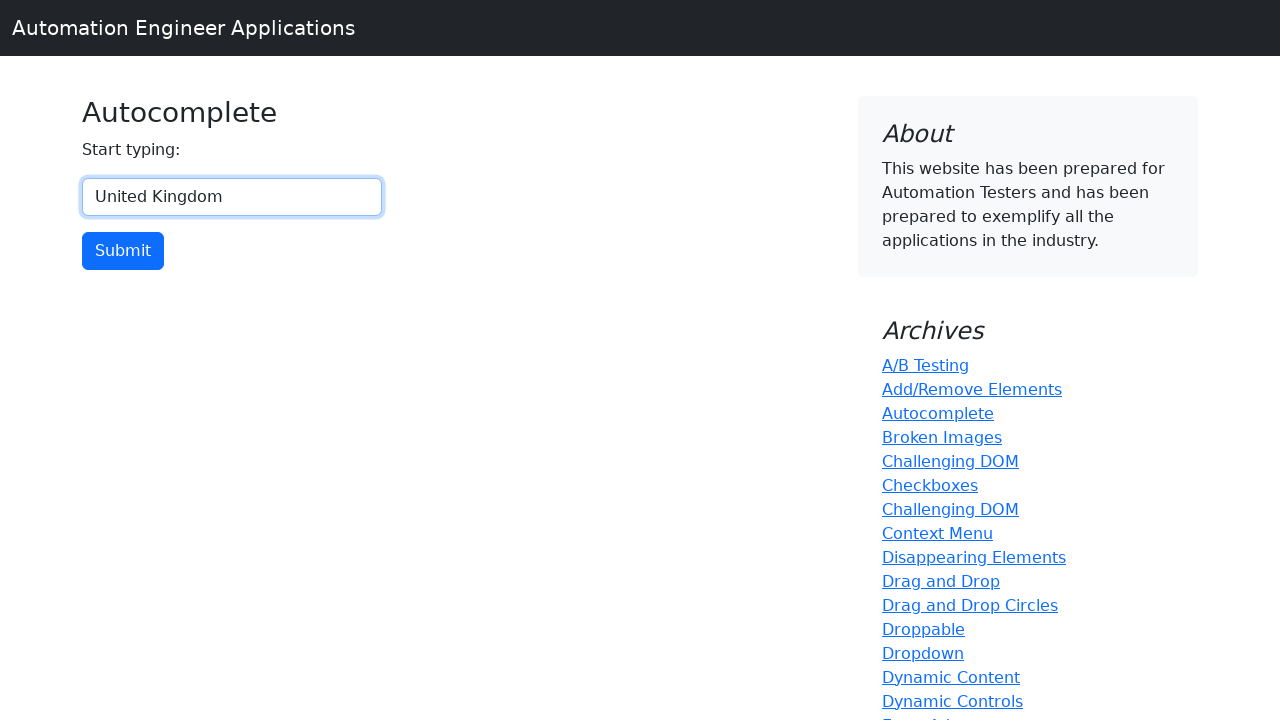

Clicked the submit button to submit the form at (123, 251) on input[type='button']
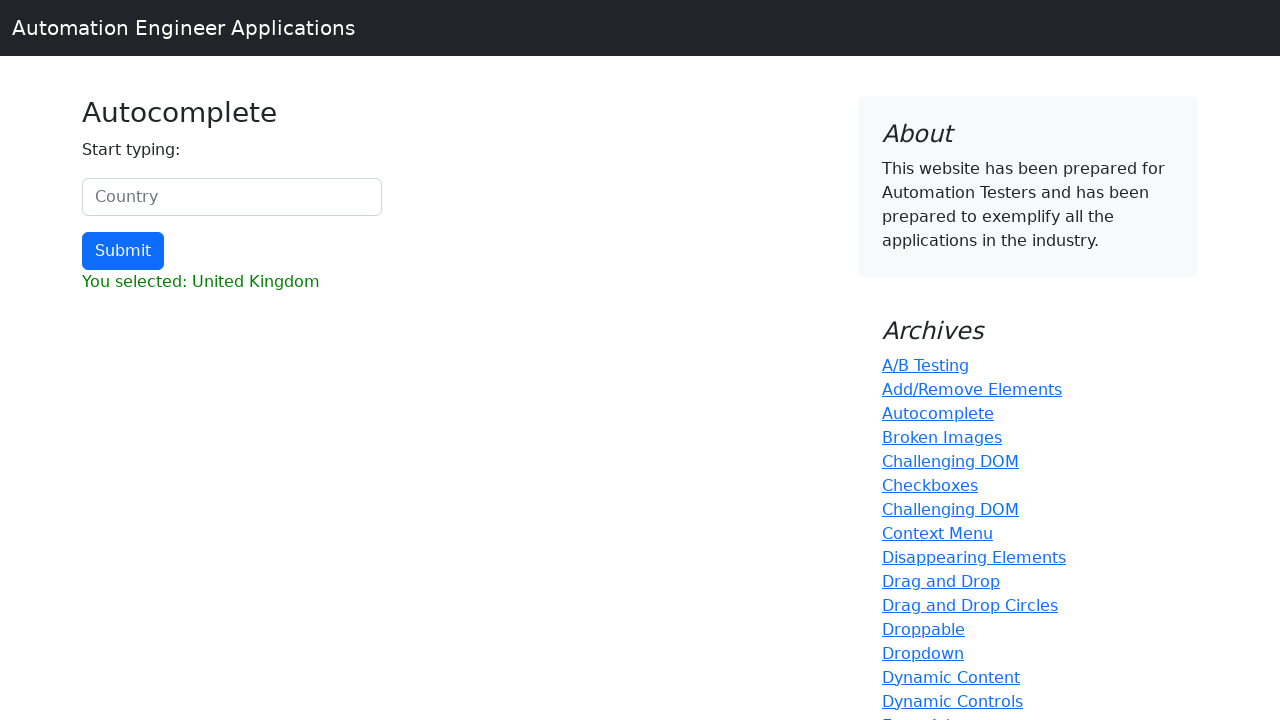

Result section loaded on the page
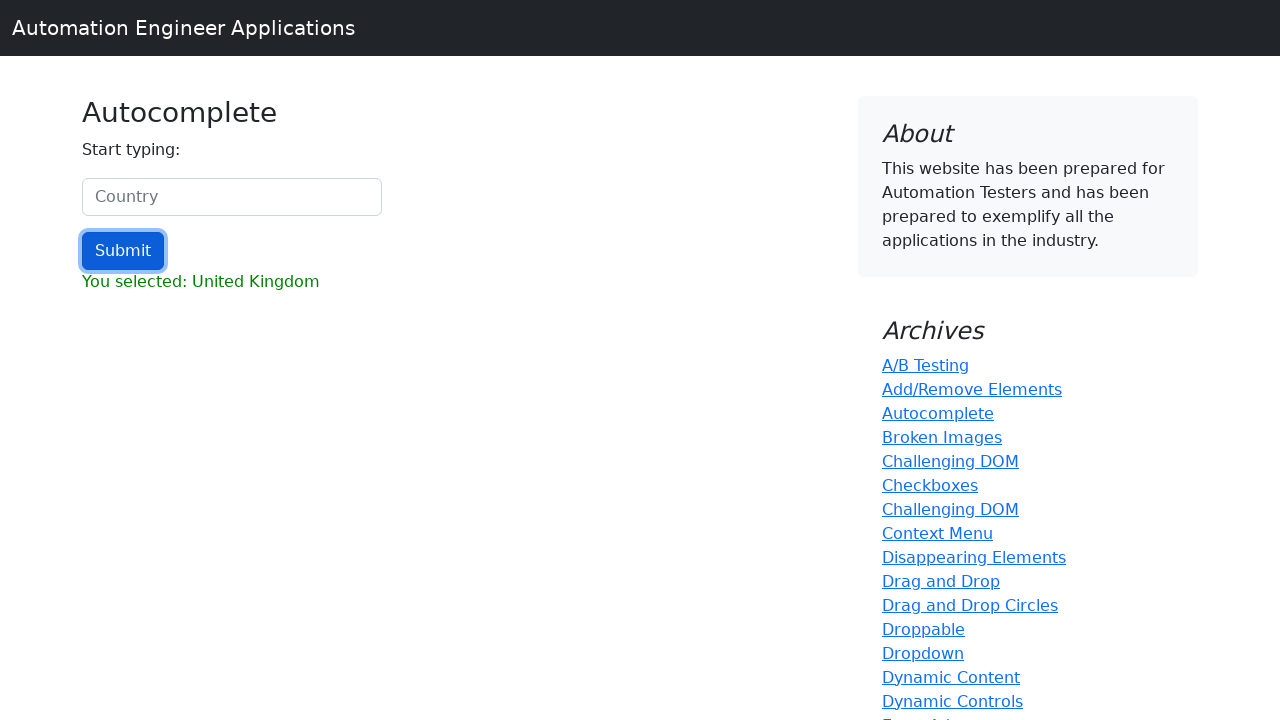

Retrieved result text content
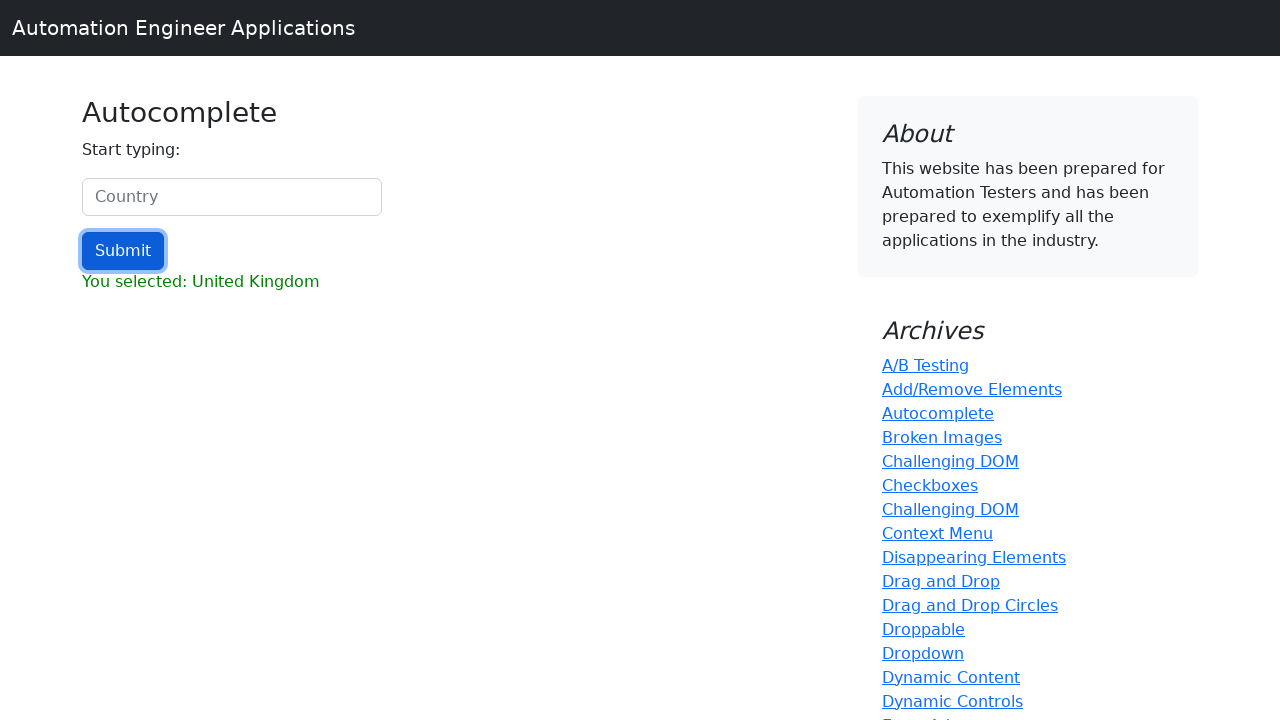

Verified that result contains 'United Kingdom'
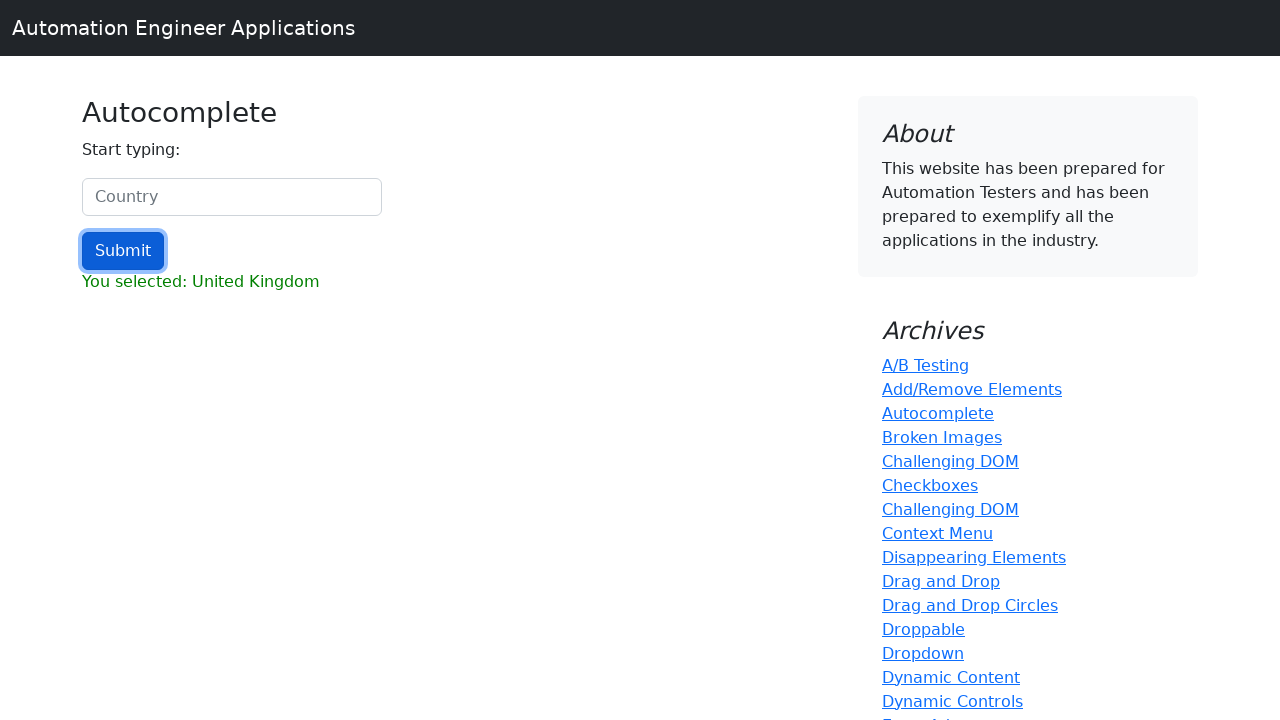

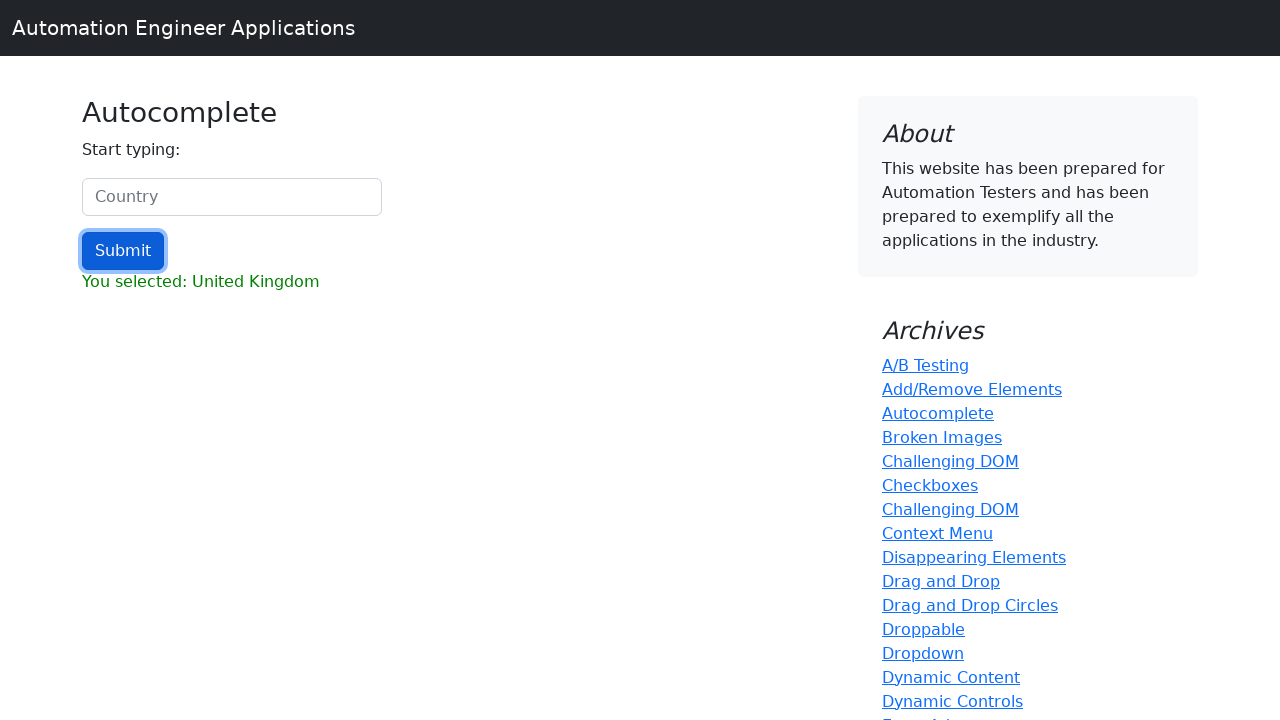